Tests alert handling by switching to an iframe, clicking a "Try it" button, and accepting the JavaScript alert that appears

Starting URL: https://www.w3schools.com/jsref/tryit.asp?filename=tryjsref_alert

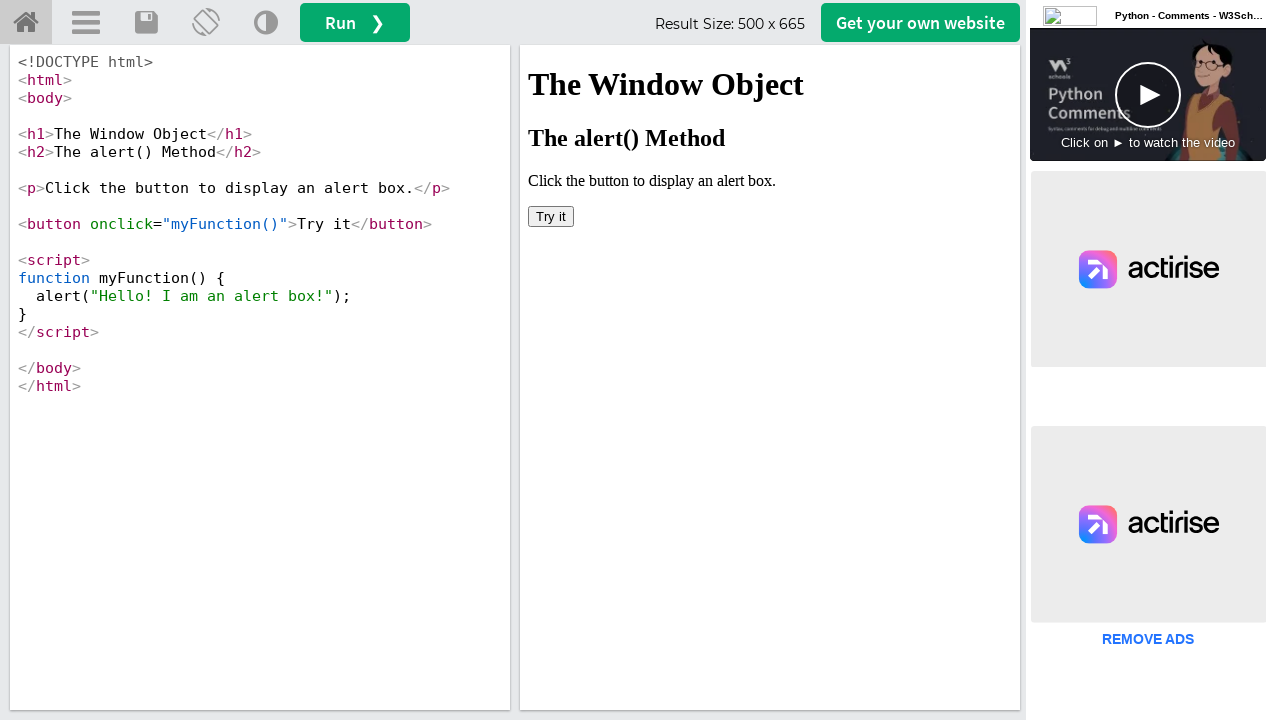

Located the iframe with id 'iframeResult'
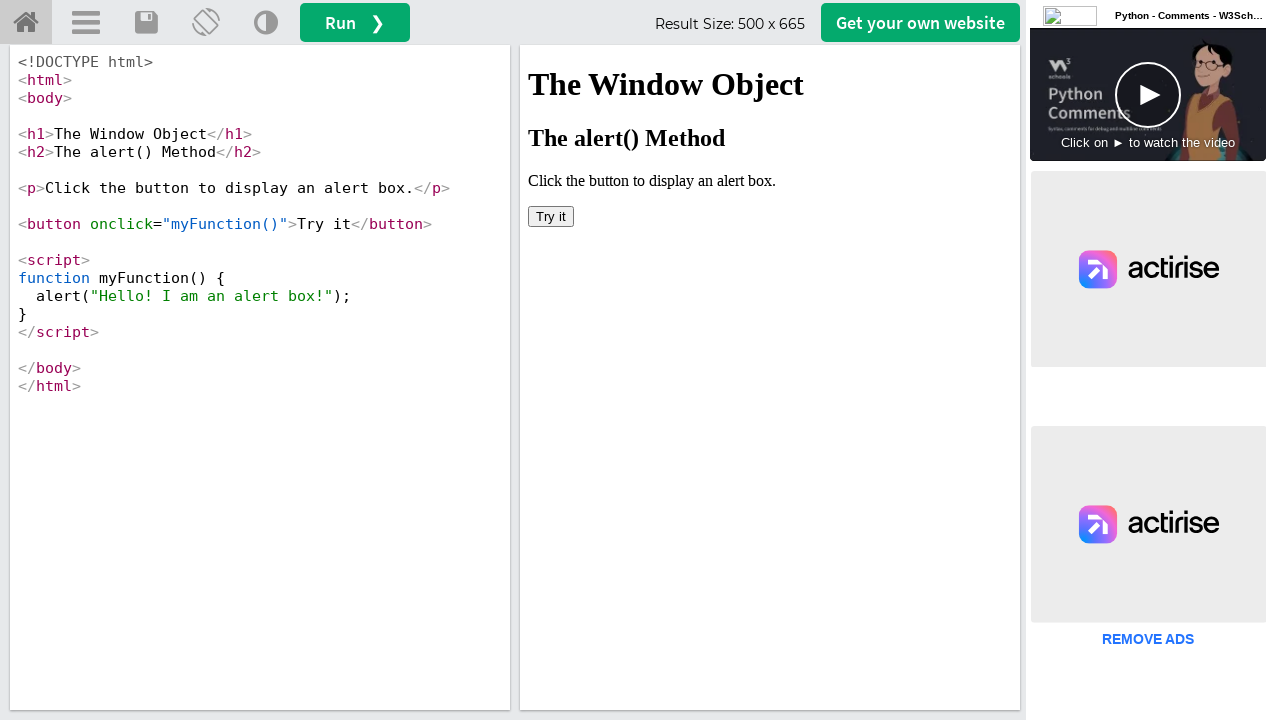

Clicked the 'Try it' button in the iframe at (551, 216) on #iframeResult >> internal:control=enter-frame >> xpath=//button[text()='Try it']
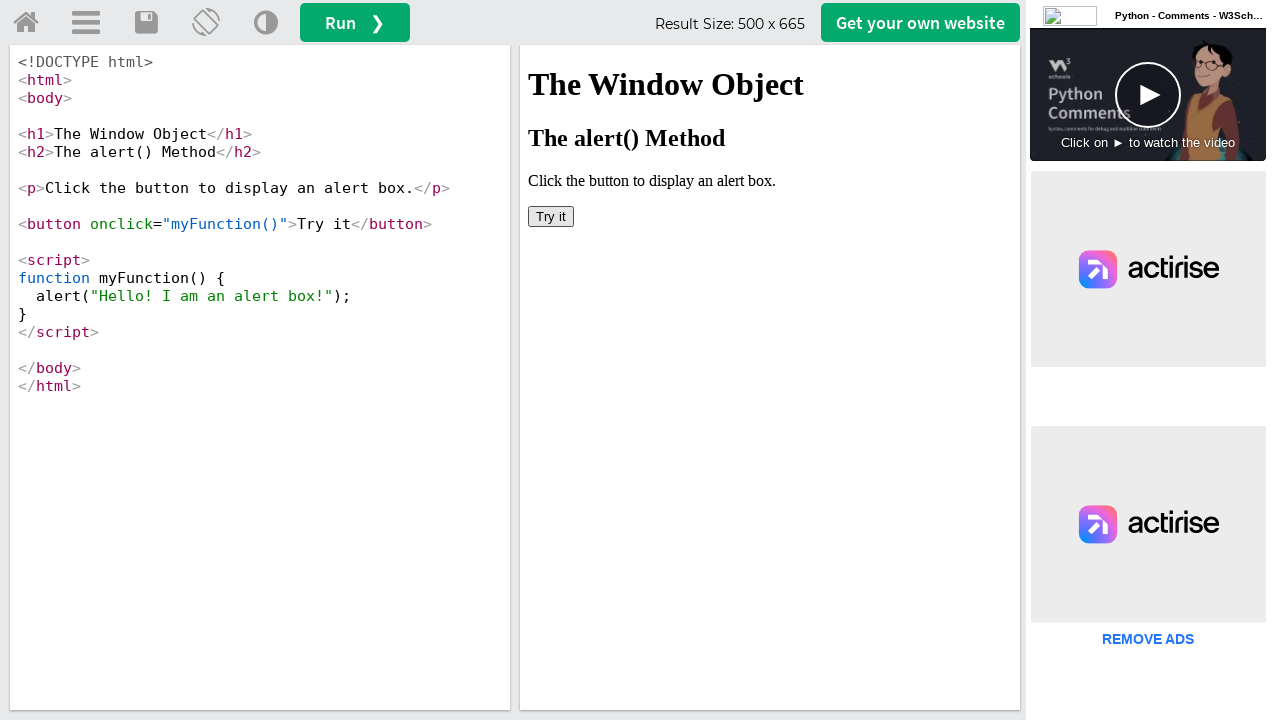

Set up dialog handler to accept alerts
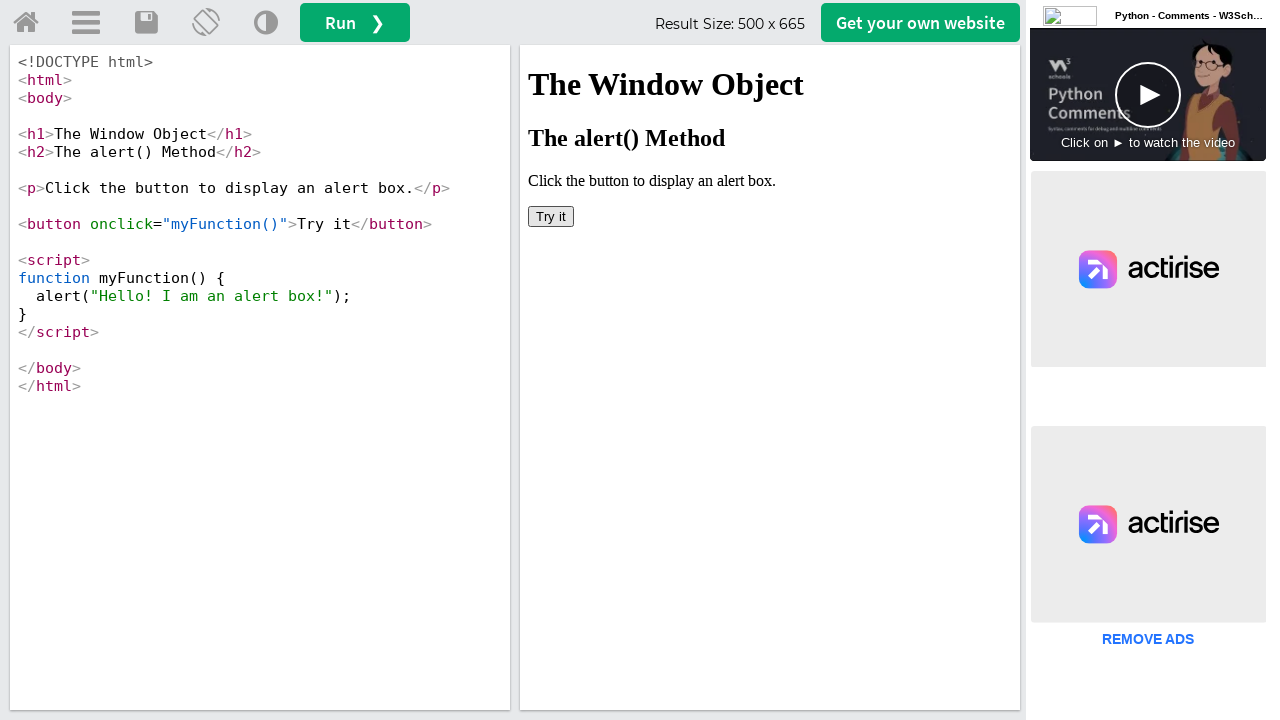

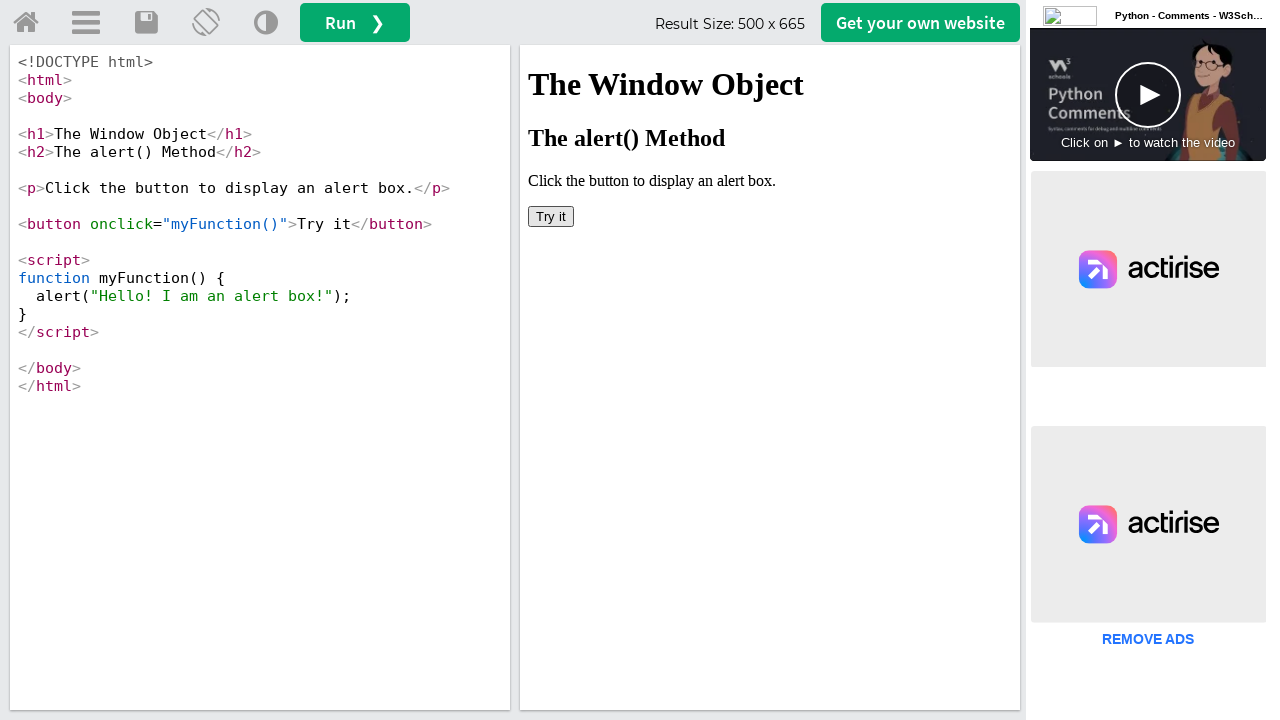